Opens a new tab to fetch course name from another page and fills it into the name field on the original page

Starting URL: https://rahulshettyacademy.com/angularpractice/

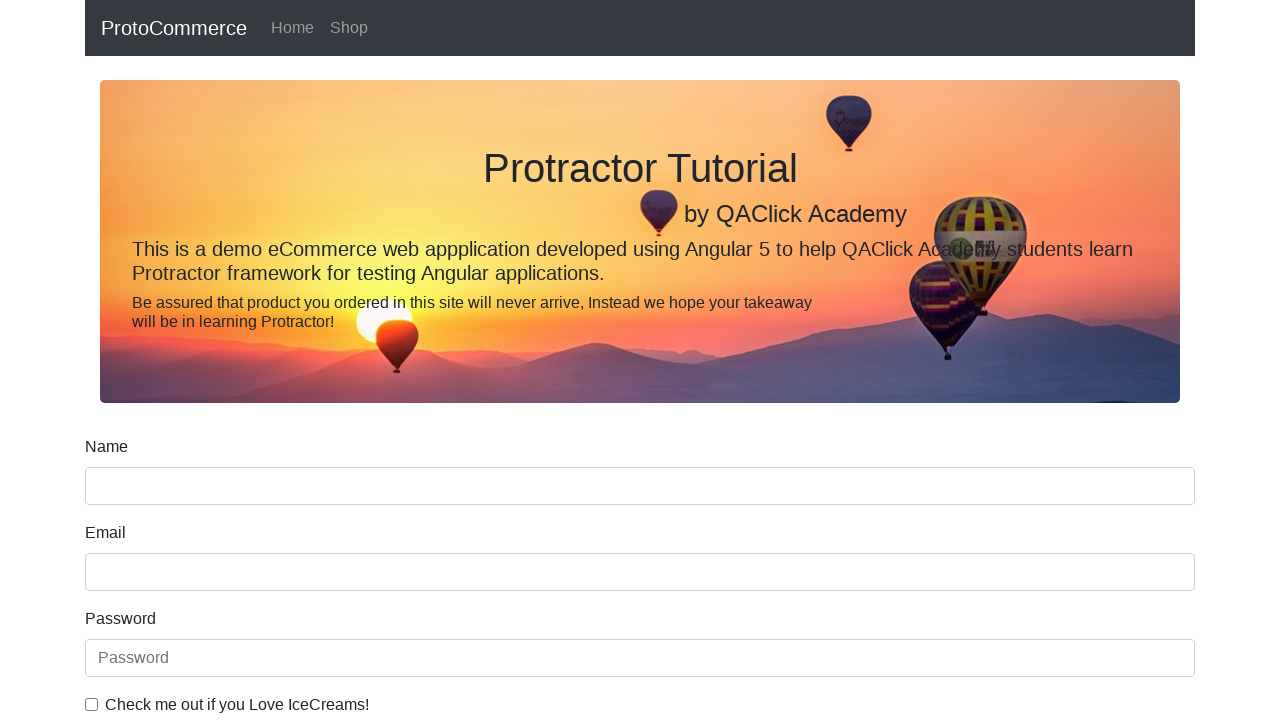

Opened new tab/page
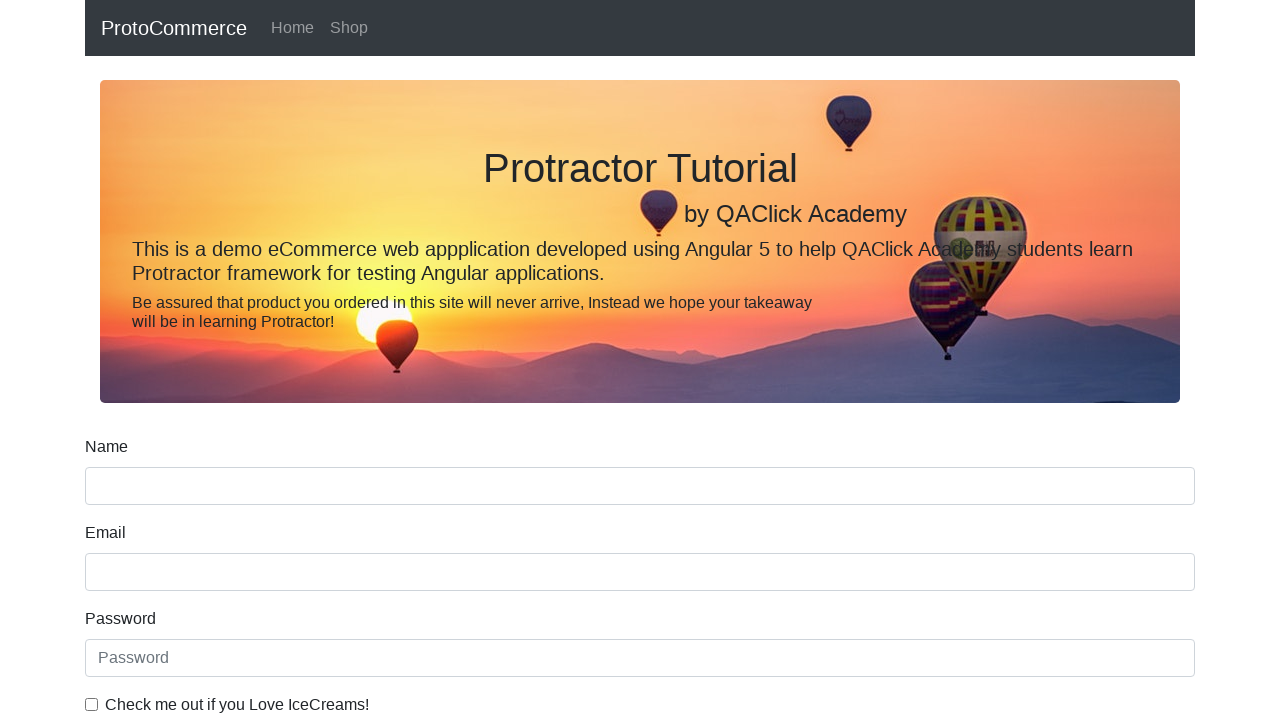

Navigated to https://rahulshettyacademy.com/ in new tab
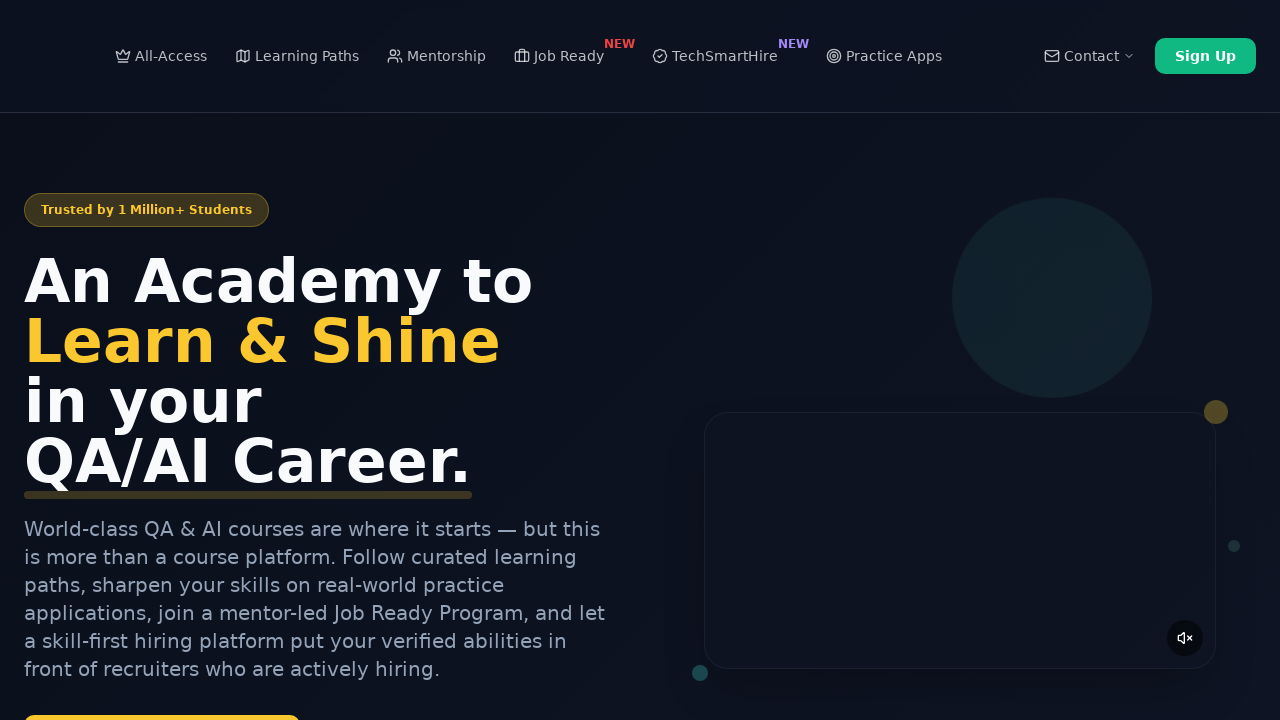

Located course links on the page
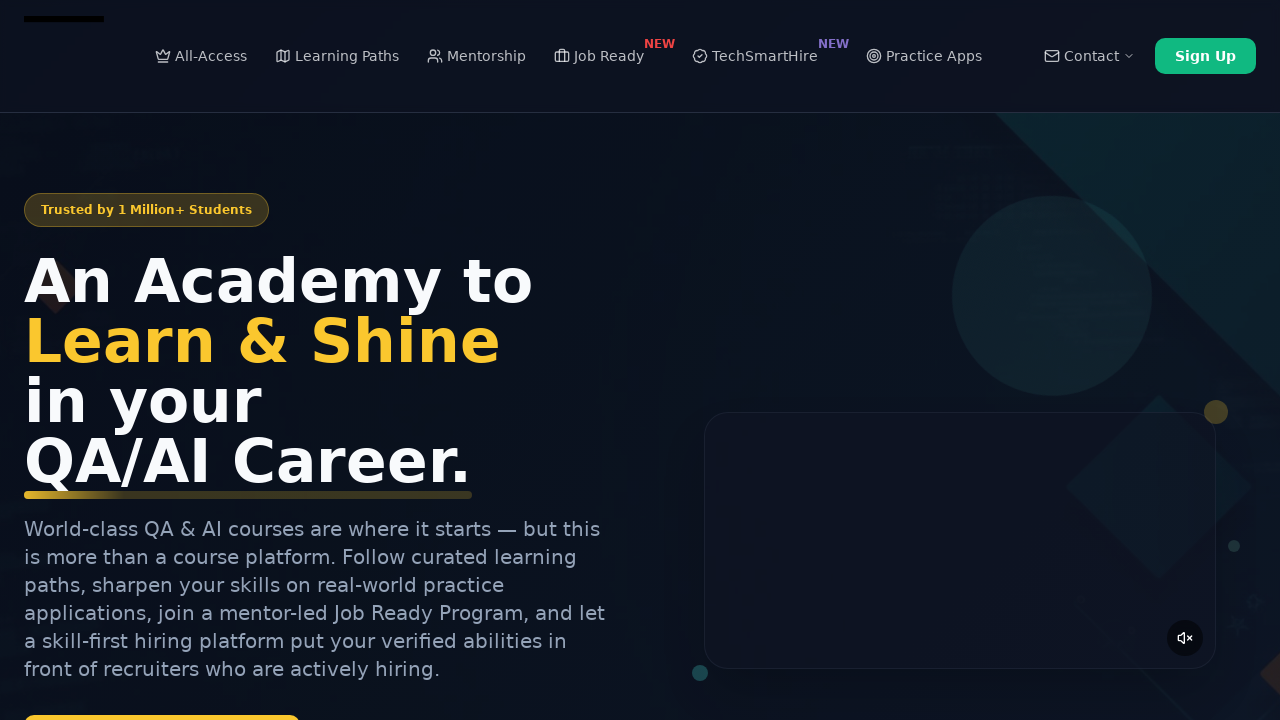

Extracted second course name: Playwright Testing
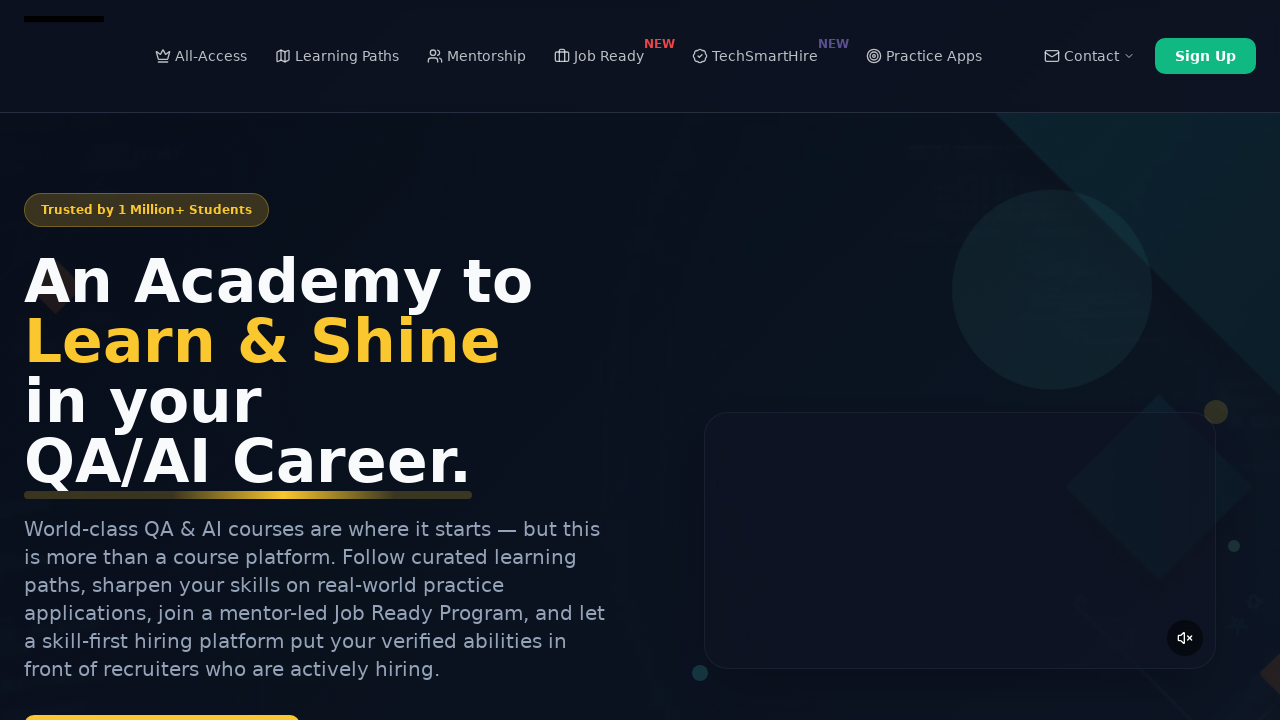

Closed the new tab
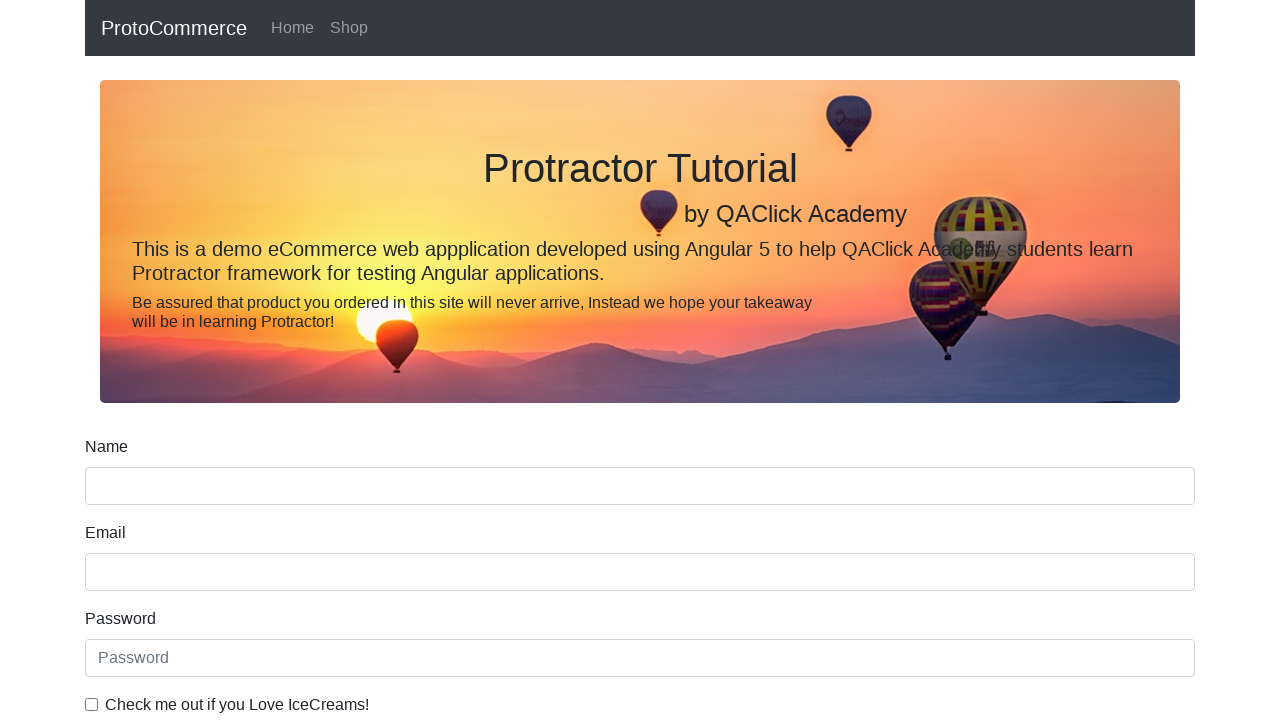

Filled name field with course name: Playwright Testing on [name='name']
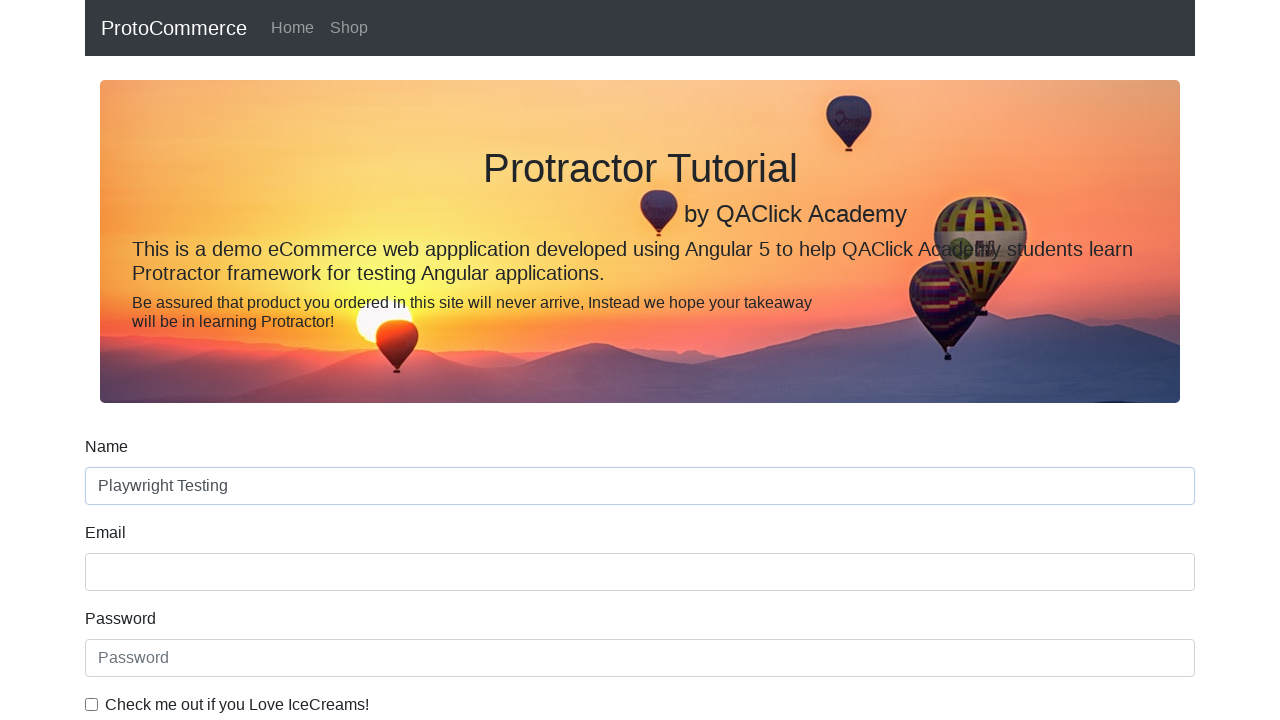

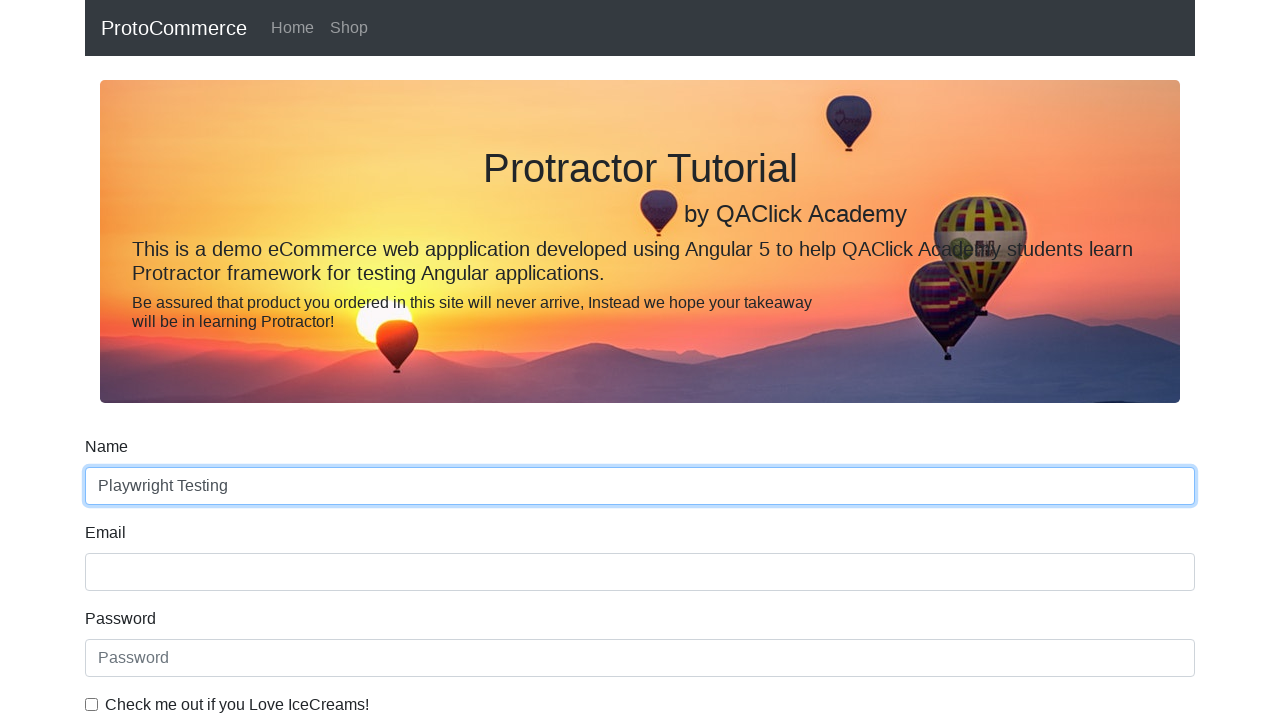